Validates that the OrangeHRM page title is correct by checking the document title

Starting URL: https://opensource-demo.orangehrmlive.com/

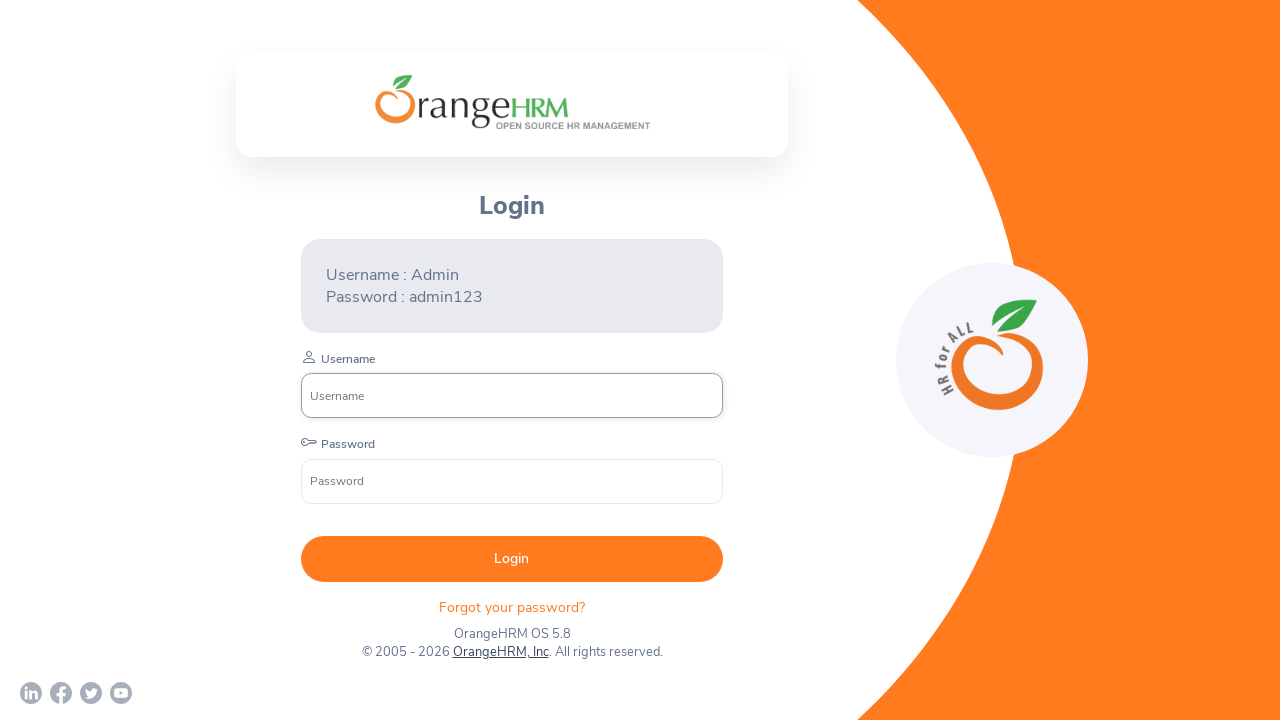

Waited for page to reach domcontentloaded state
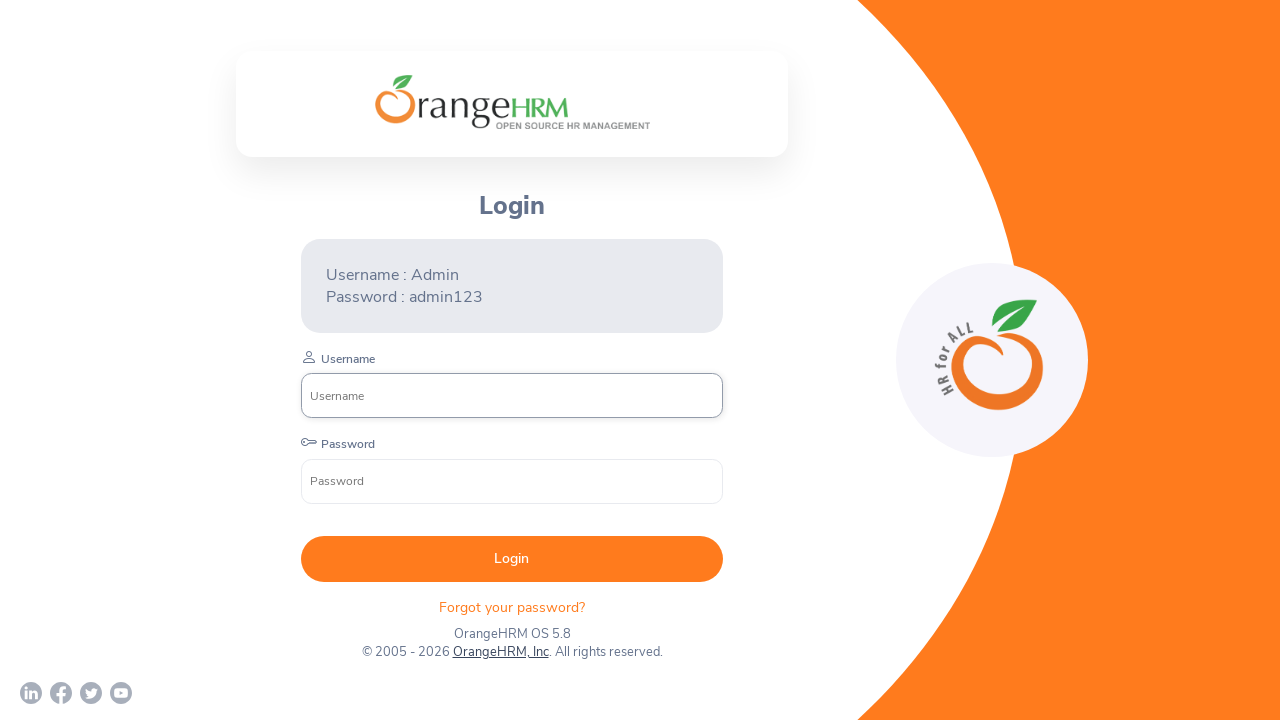

Verified page title is 'OrangeHRM'
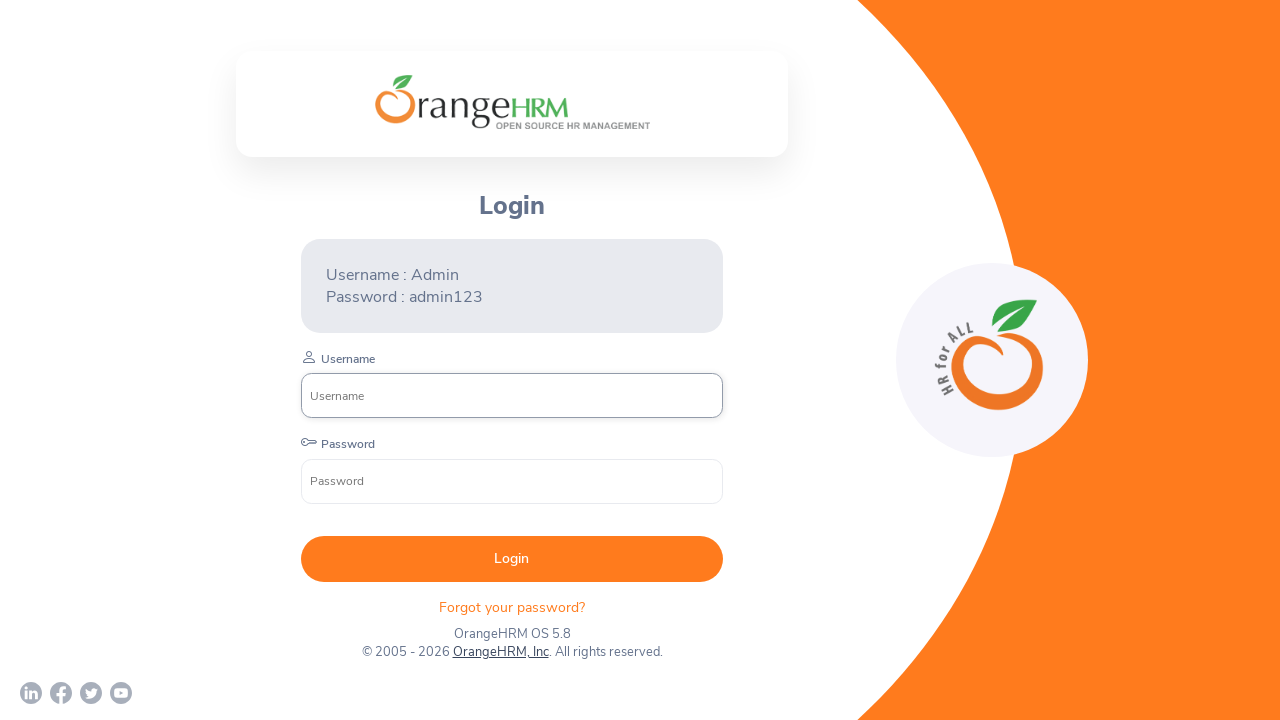

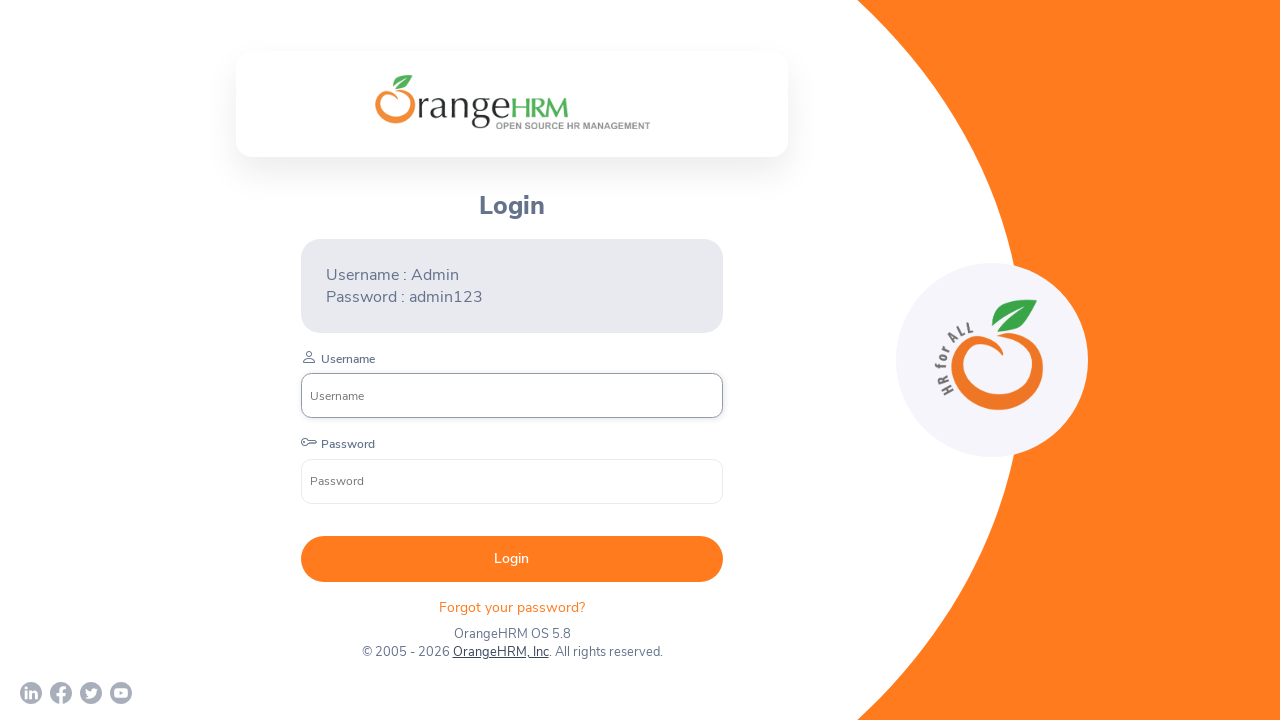